Navigates to Sauce Labs' test page (guinea-pig) and validates that the page title matches the expected value "I am a page title - Sauce Labs"

Starting URL: https://saucelabs.com/test/guinea-pig

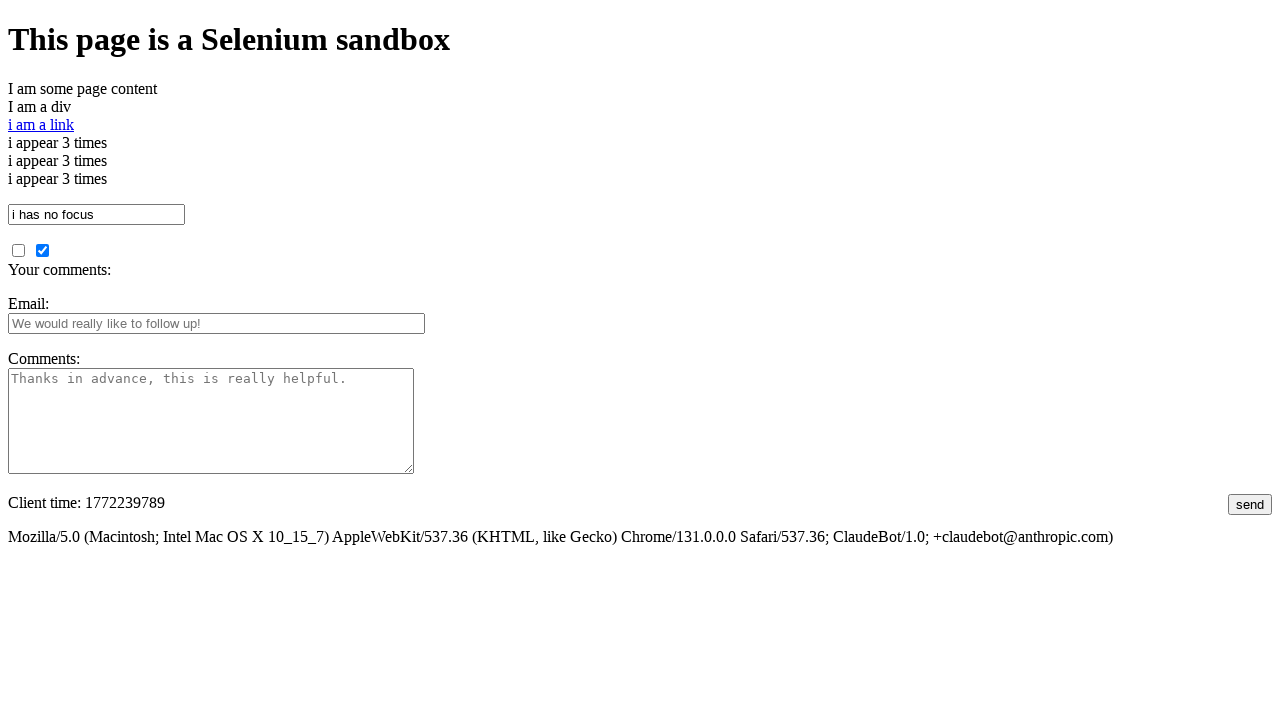

Navigated to Sauce Labs guinea-pig test page
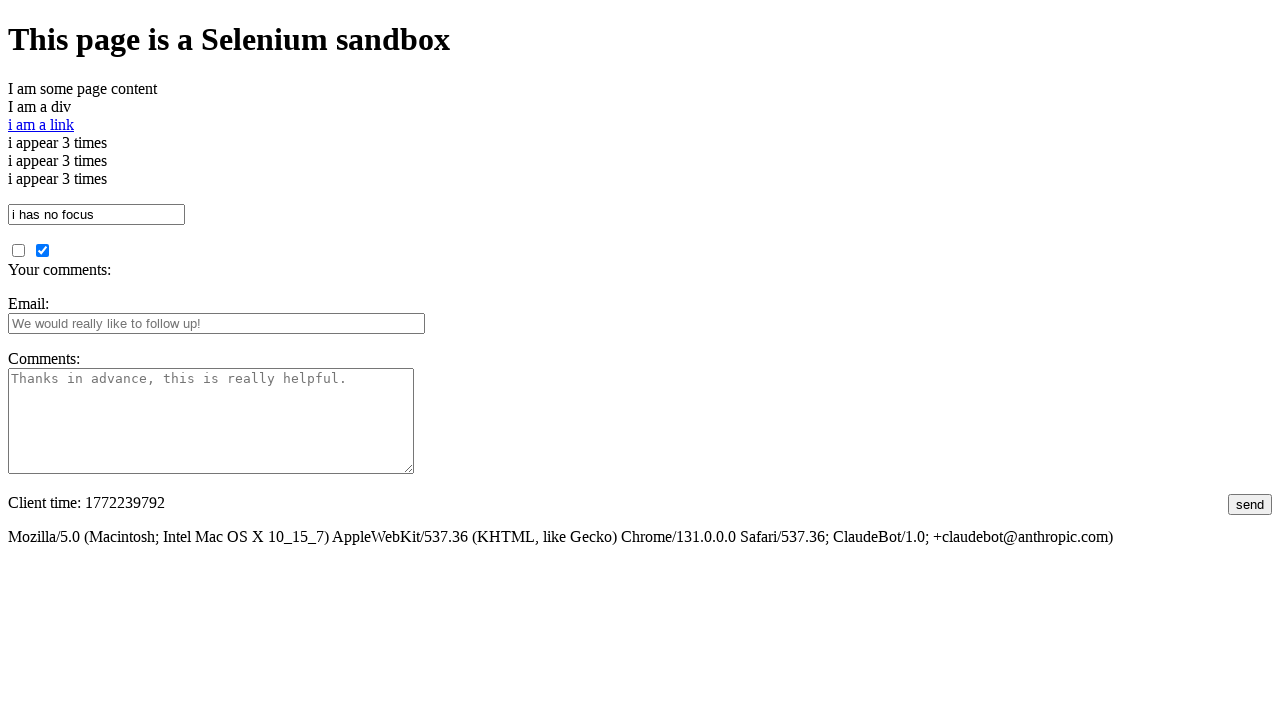

Validated page title matches 'I am a page title - Sauce Labs'
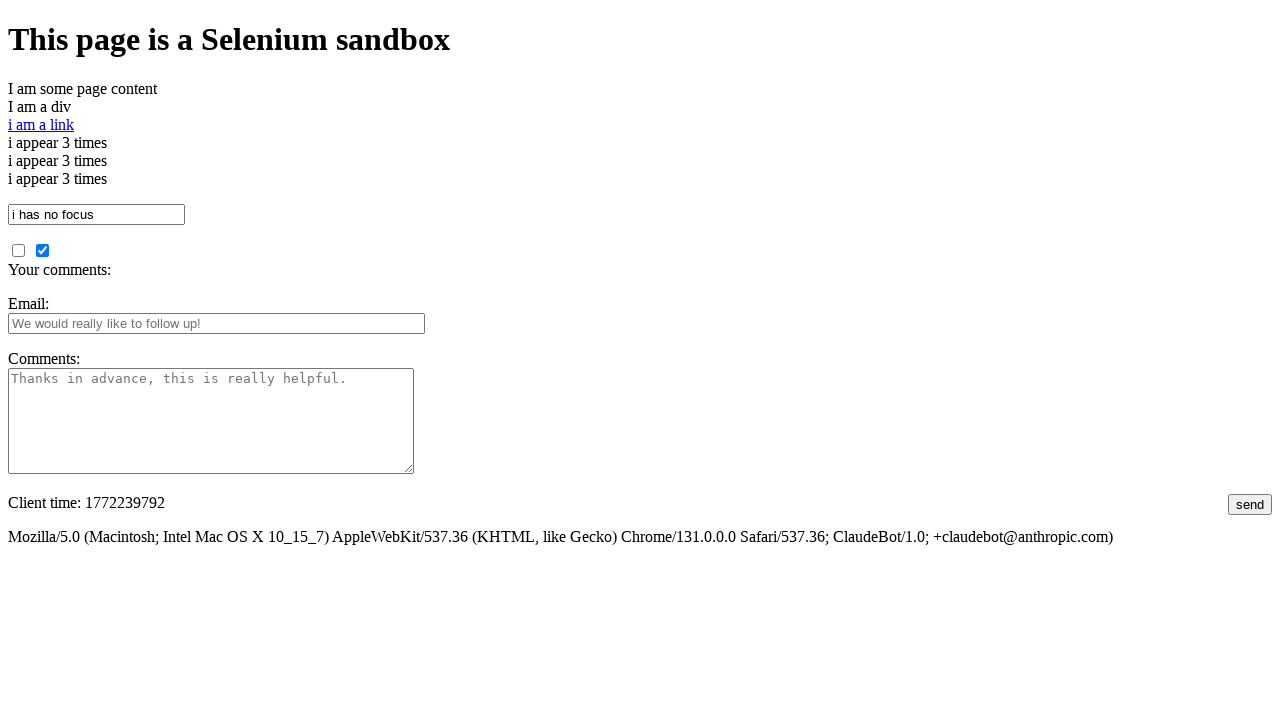

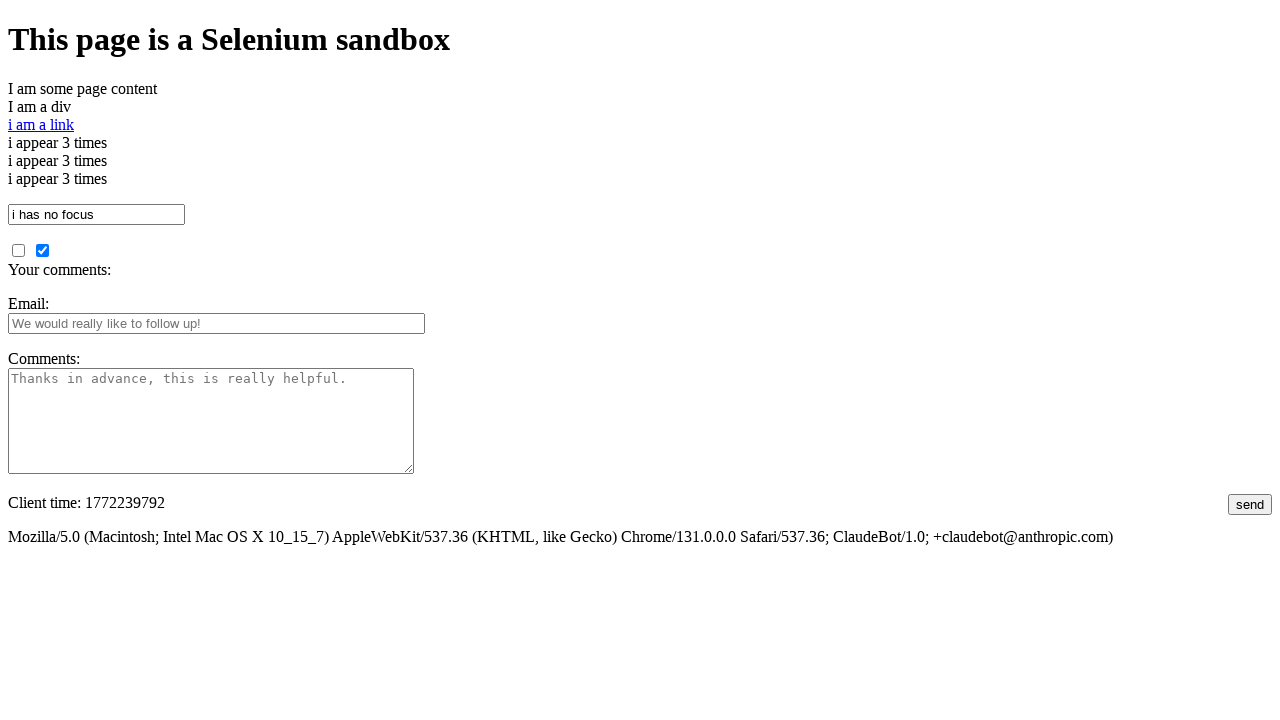